Tests clearing the complete state of all items by toggling the mark all checkbox

Starting URL: https://demo.playwright.dev/todomvc

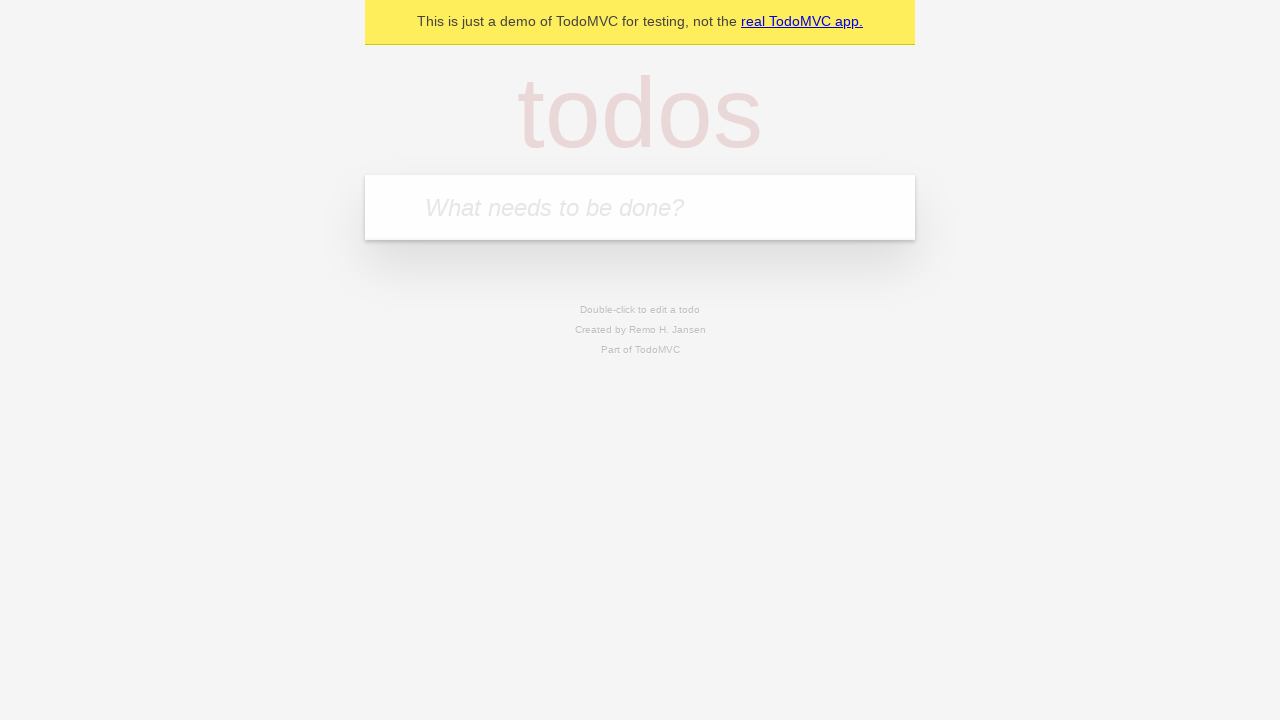

Filled first todo: 'buy some cheese' on internal:attr=[placeholder="What needs to be done?"i]
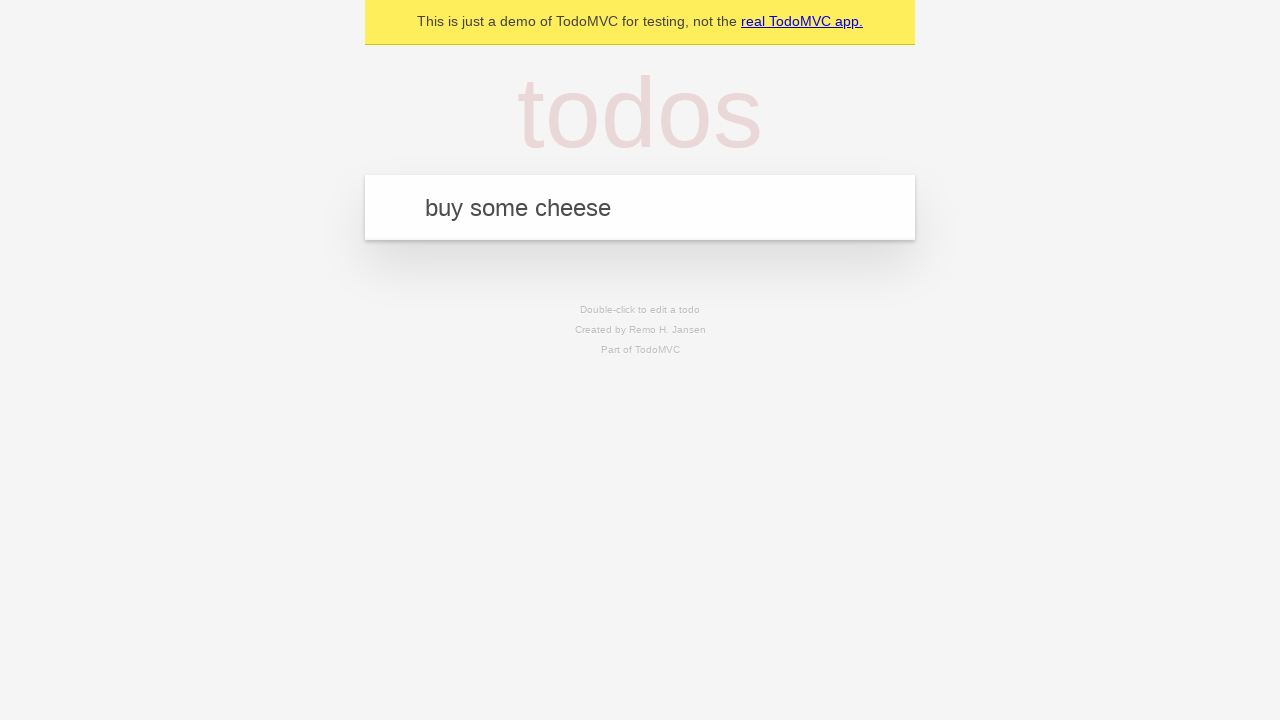

Pressed Enter to add first todo on internal:attr=[placeholder="What needs to be done?"i]
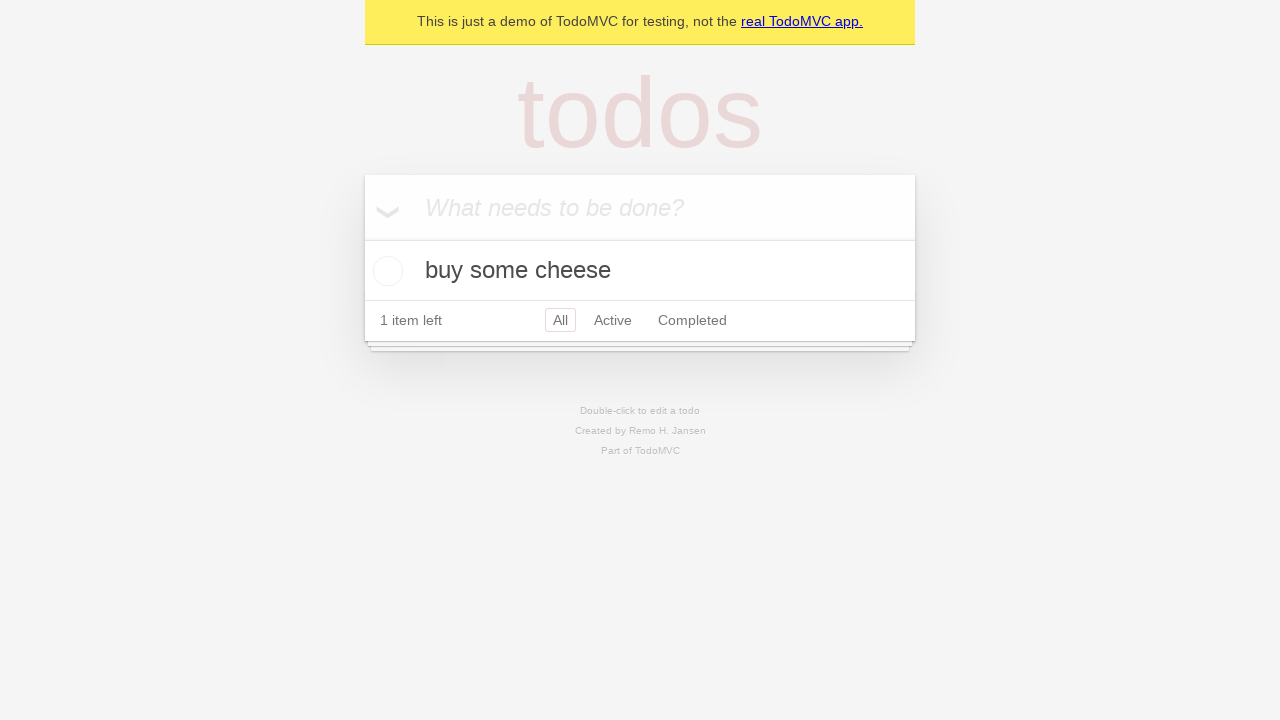

Filled second todo: 'feed the cat' on internal:attr=[placeholder="What needs to be done?"i]
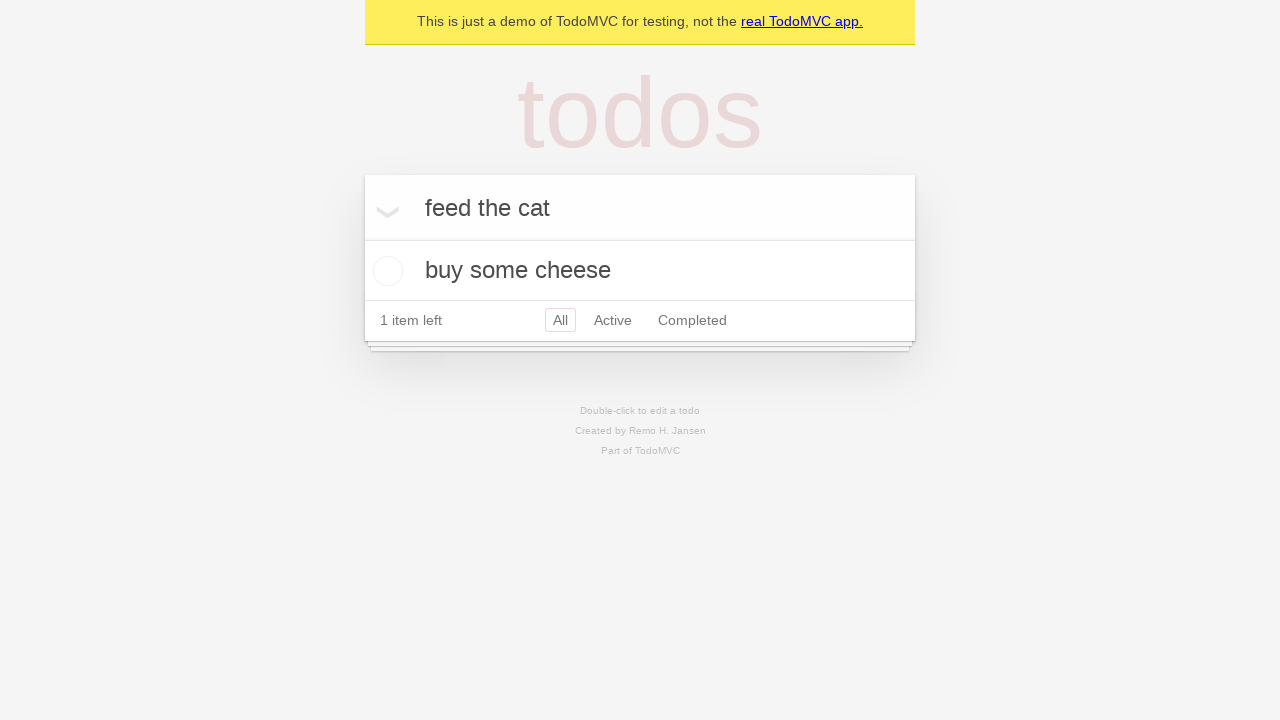

Pressed Enter to add second todo on internal:attr=[placeholder="What needs to be done?"i]
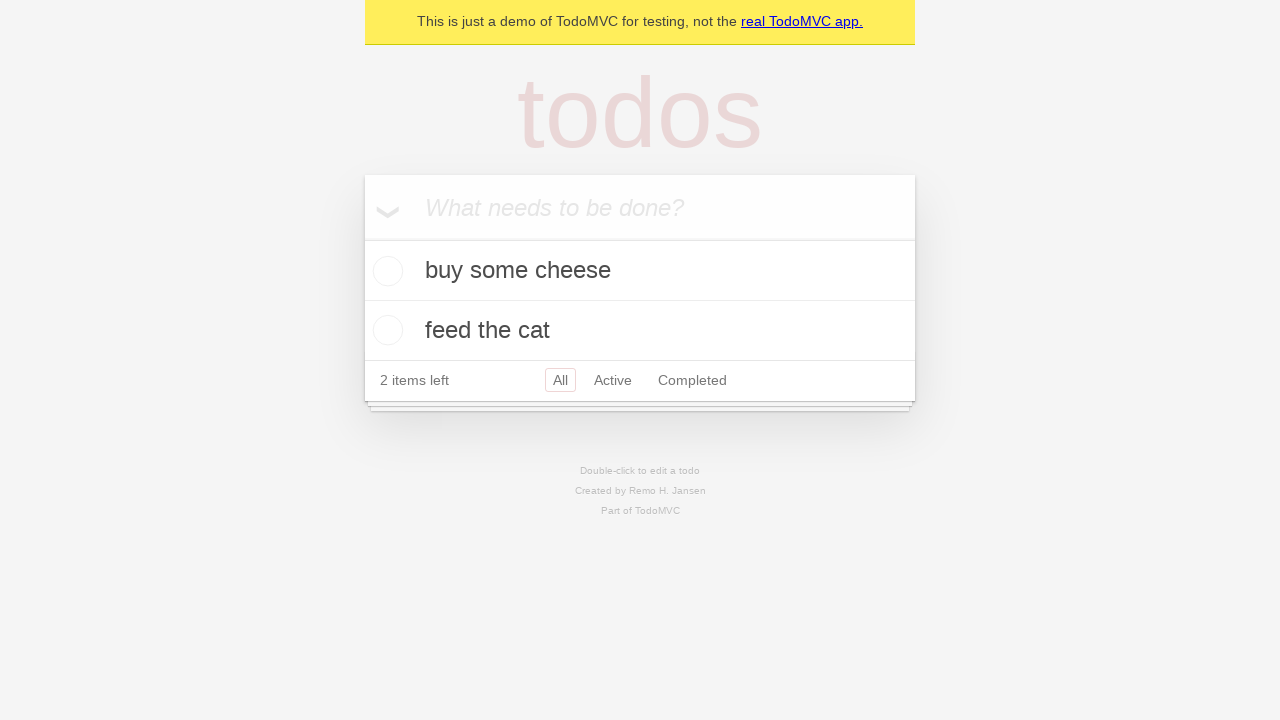

Filled third todo: 'book a doctors appointment' on internal:attr=[placeholder="What needs to be done?"i]
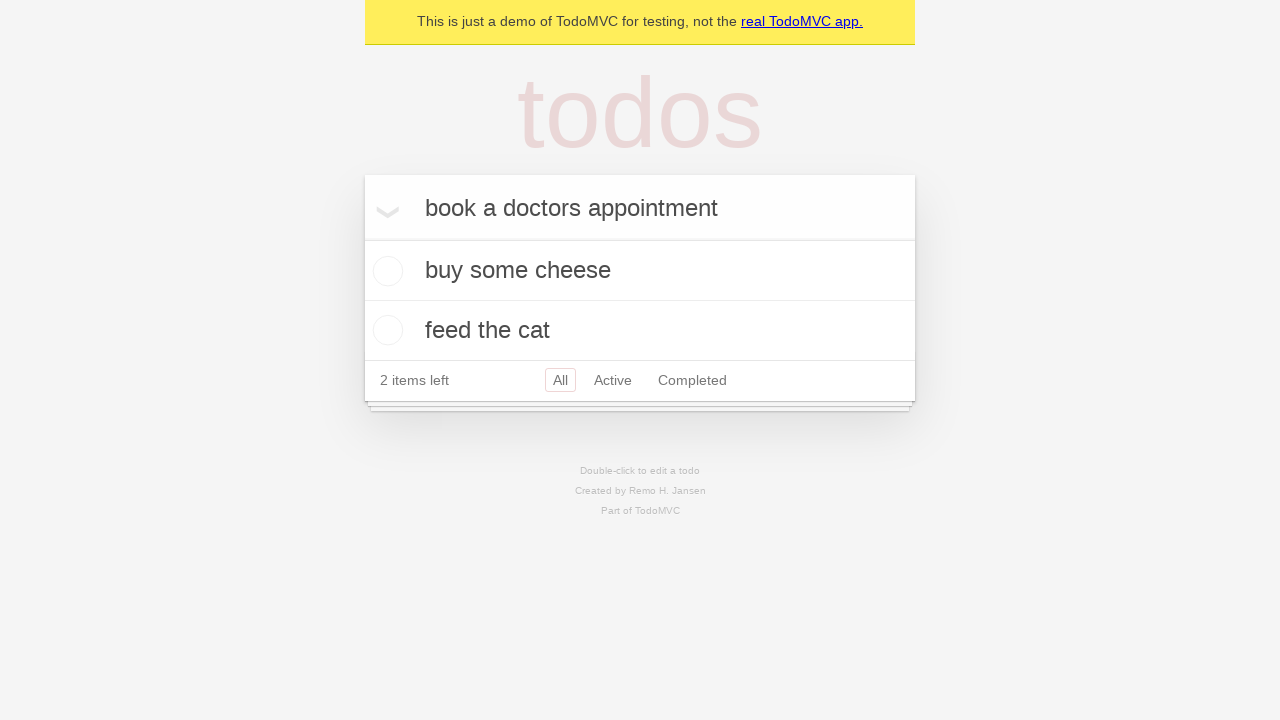

Pressed Enter to add third todo on internal:attr=[placeholder="What needs to be done?"i]
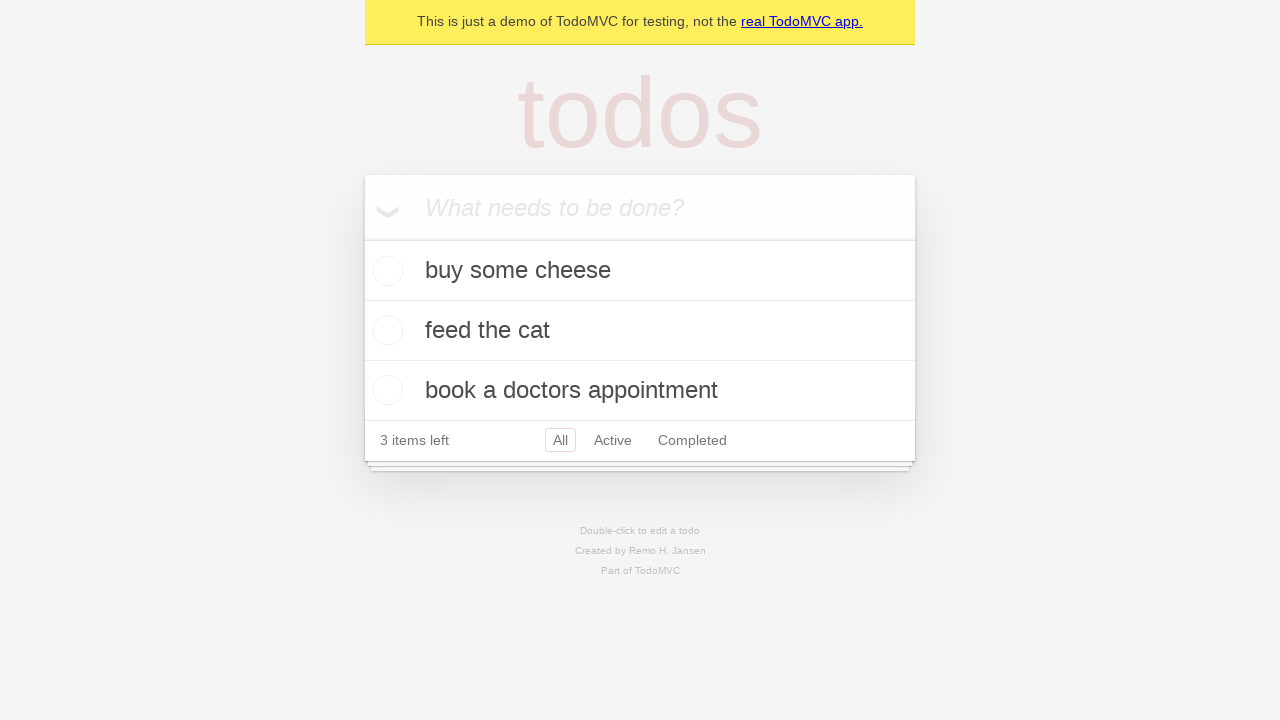

Waited for all three todos to load
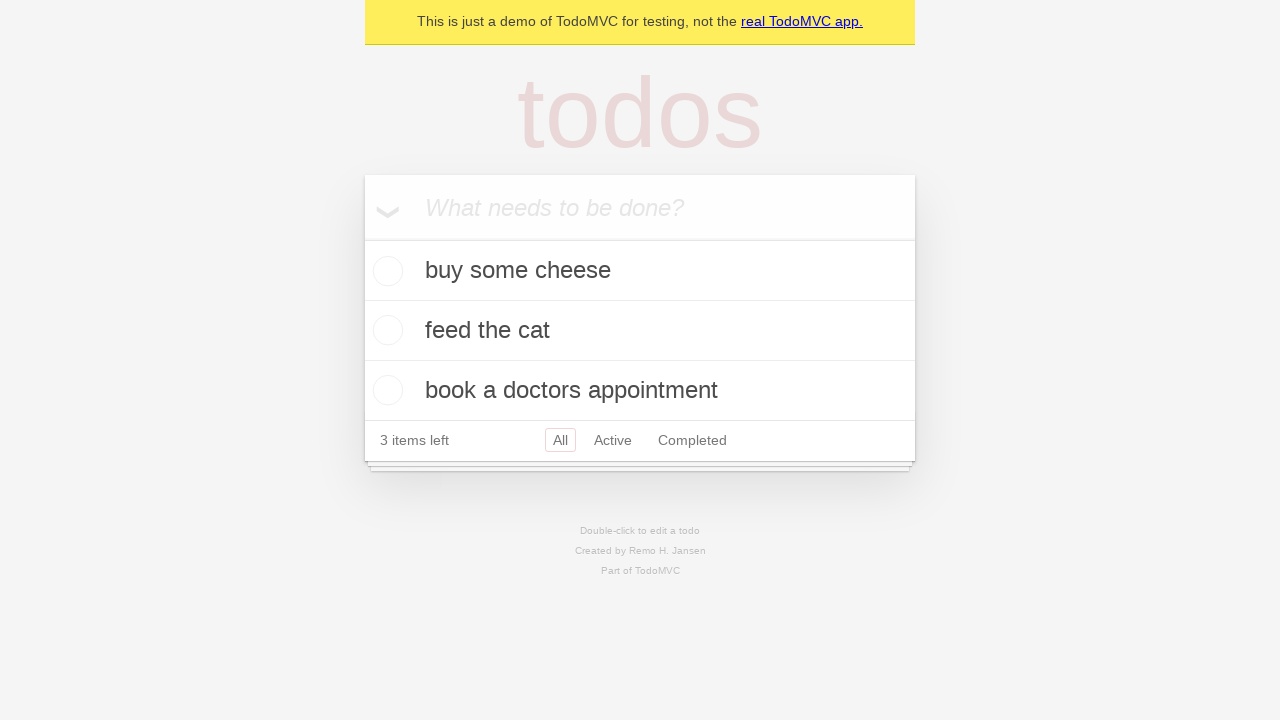

Located 'Mark all as complete' checkbox
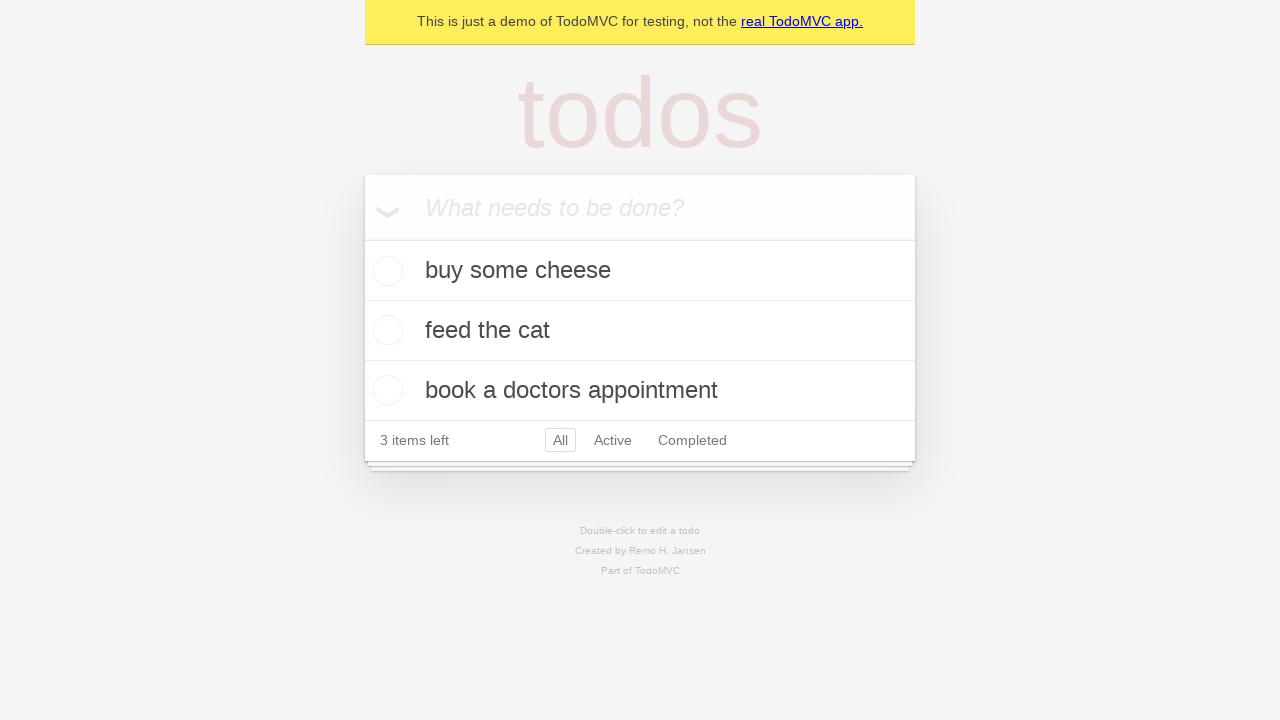

Checked 'Mark all as complete' to mark all todos as complete at (362, 238) on internal:label="Mark all as complete"i
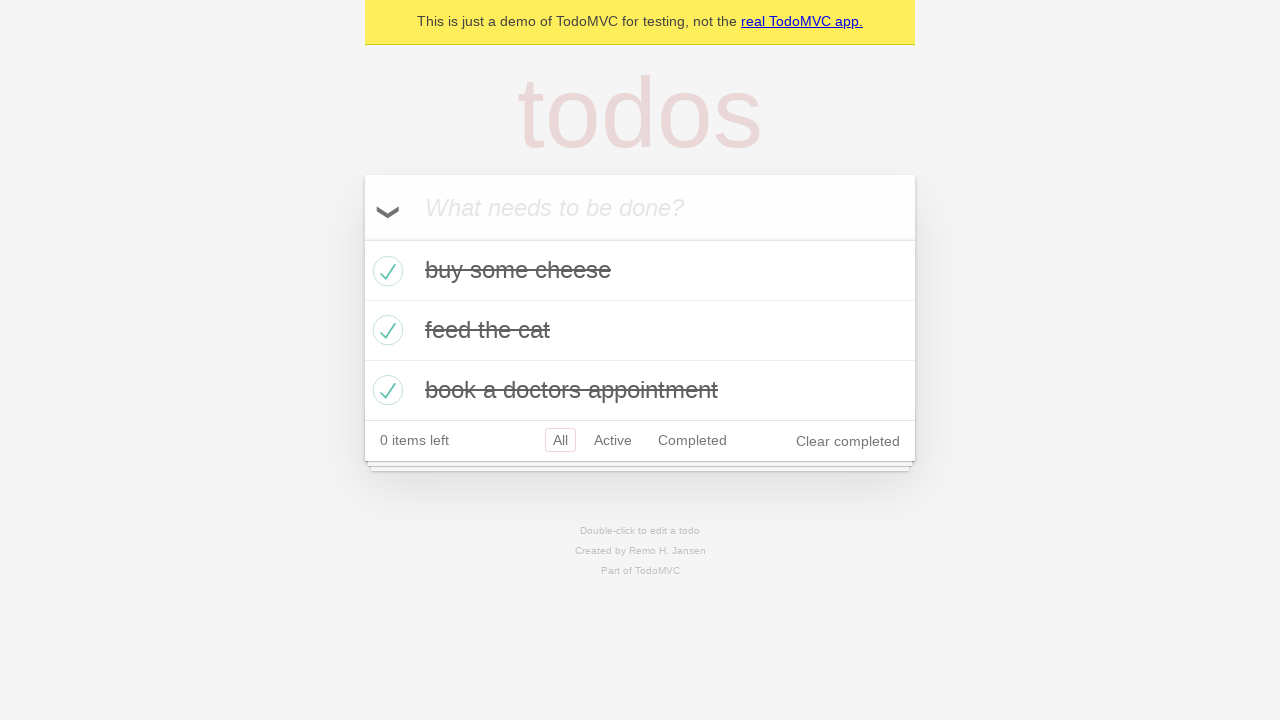

Unchecked 'Mark all as complete' to clear the complete state of all items at (362, 238) on internal:label="Mark all as complete"i
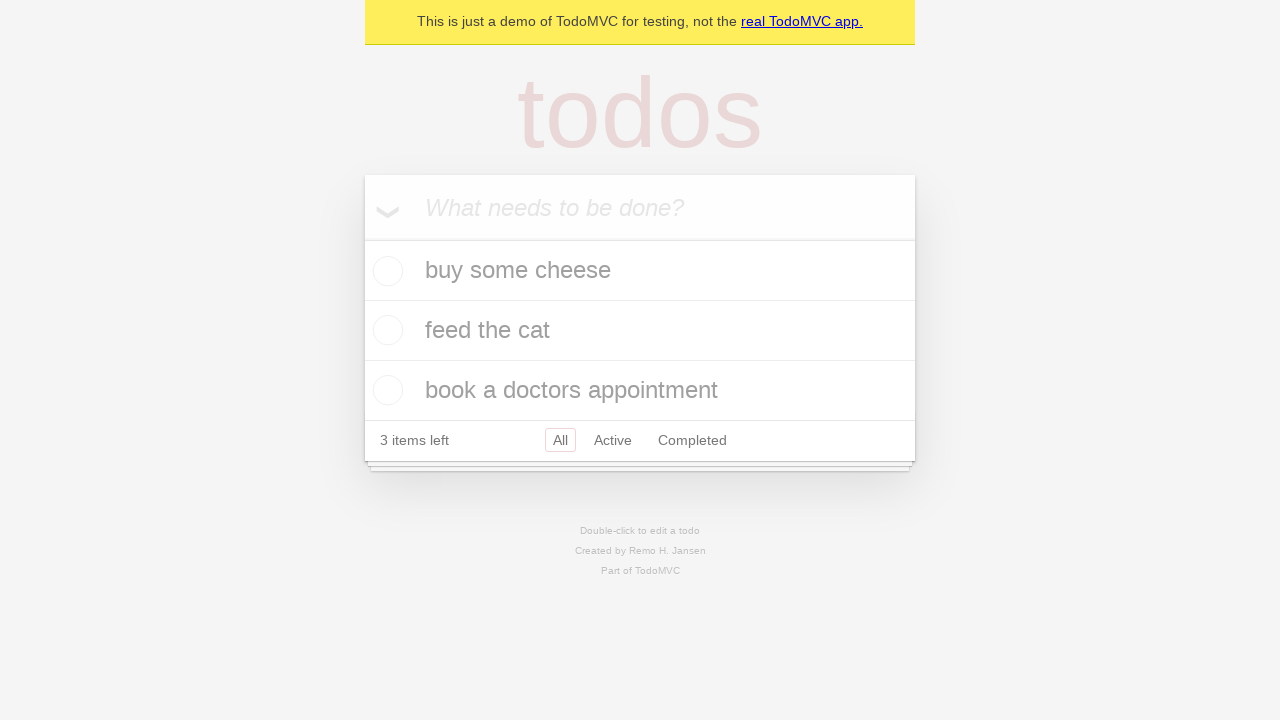

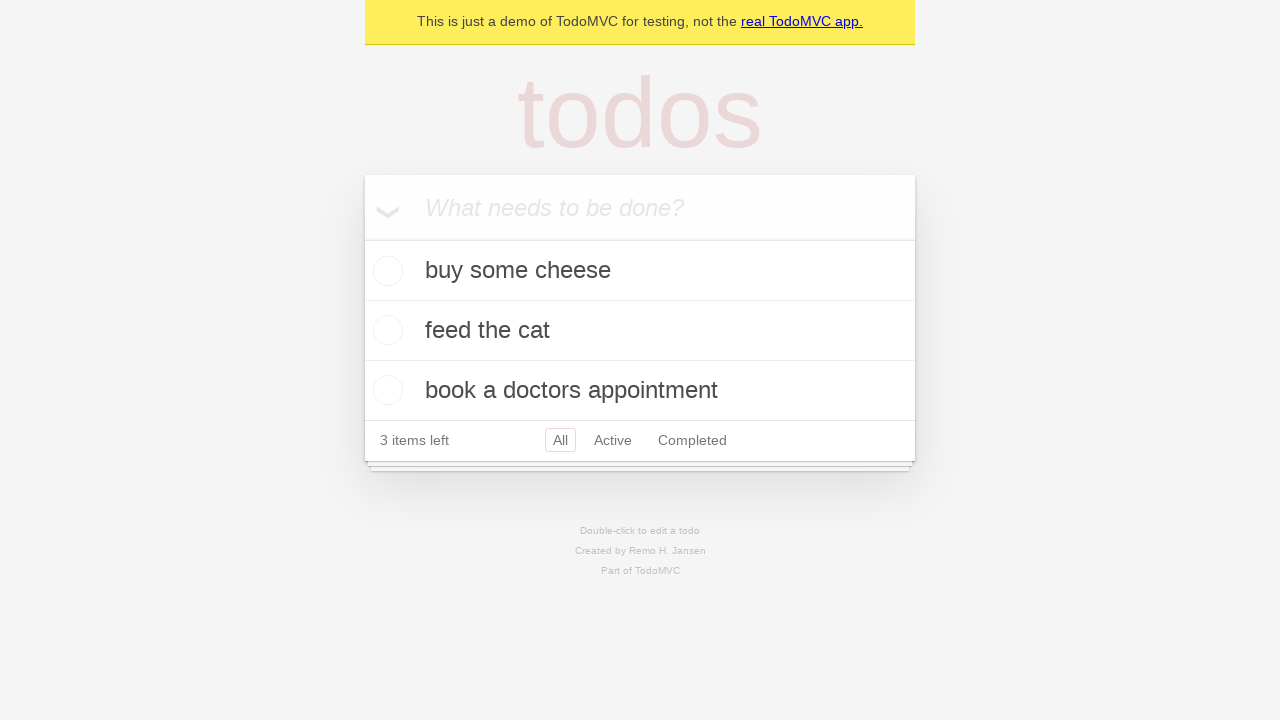